Tests dropdown menu interactions including regular click, right-click context menu, and double-click menu

Starting URL: https://bonigarcia.dev/selenium-webdriver-java/

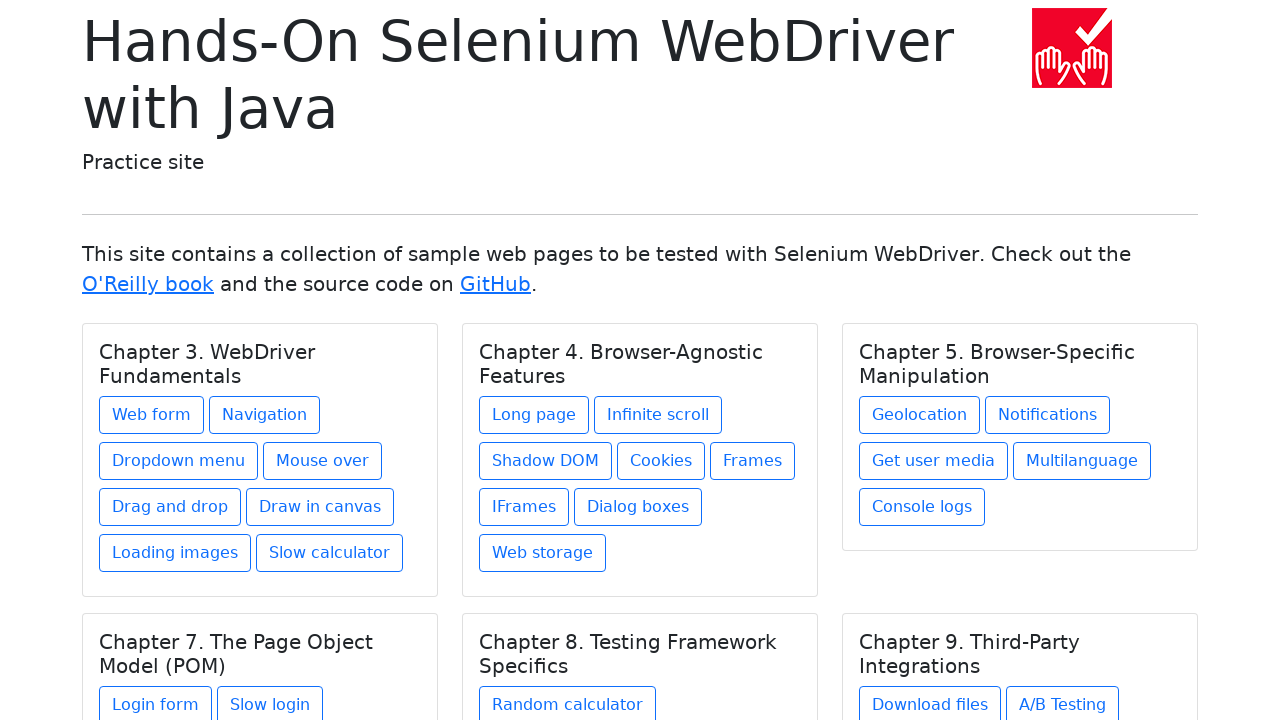

Clicked on the dropdown menu page link at (178, 461) on a[href='dropdown-menu.html']
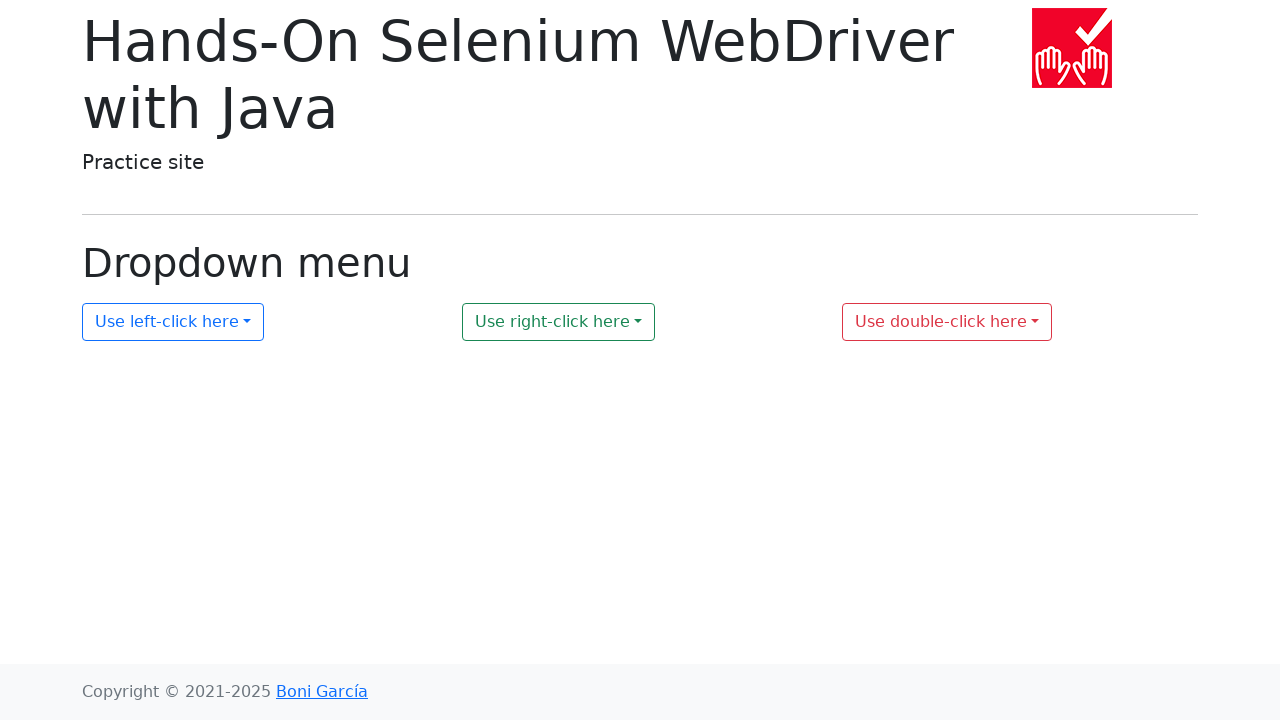

Dropdown menu page loaded
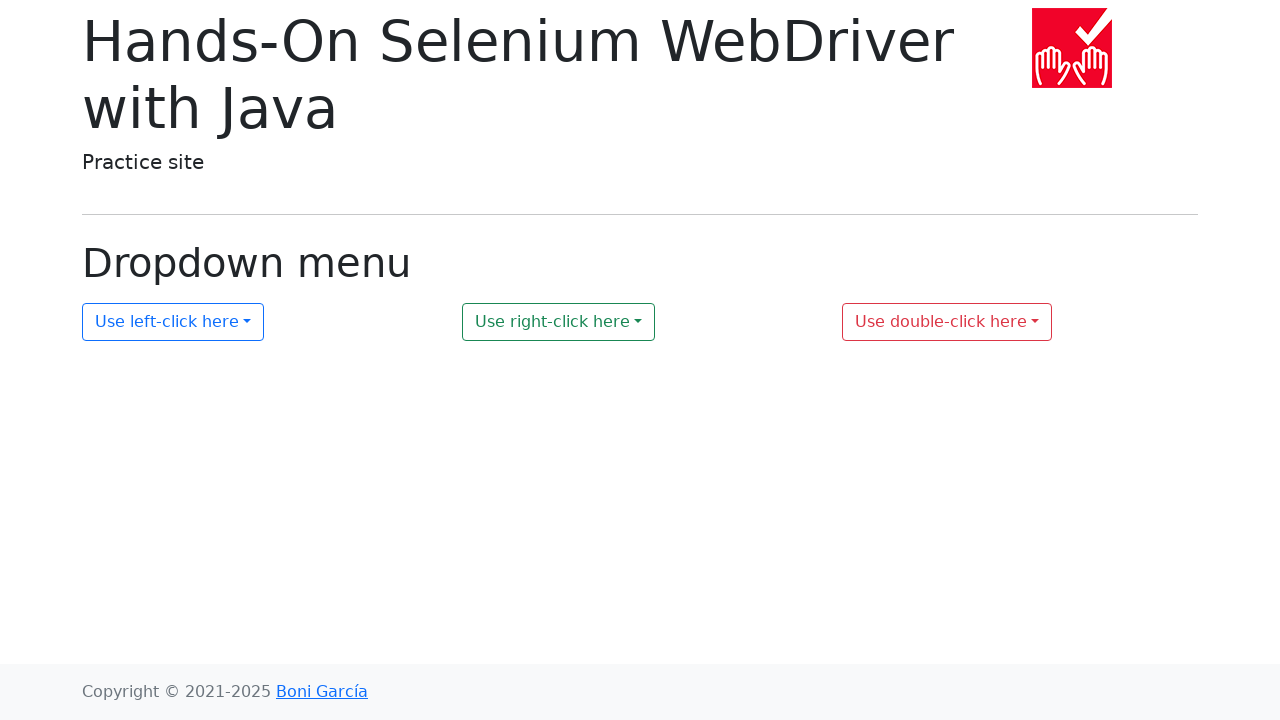

Clicked on first dropdown menu at (173, 322) on #my-dropdown-1
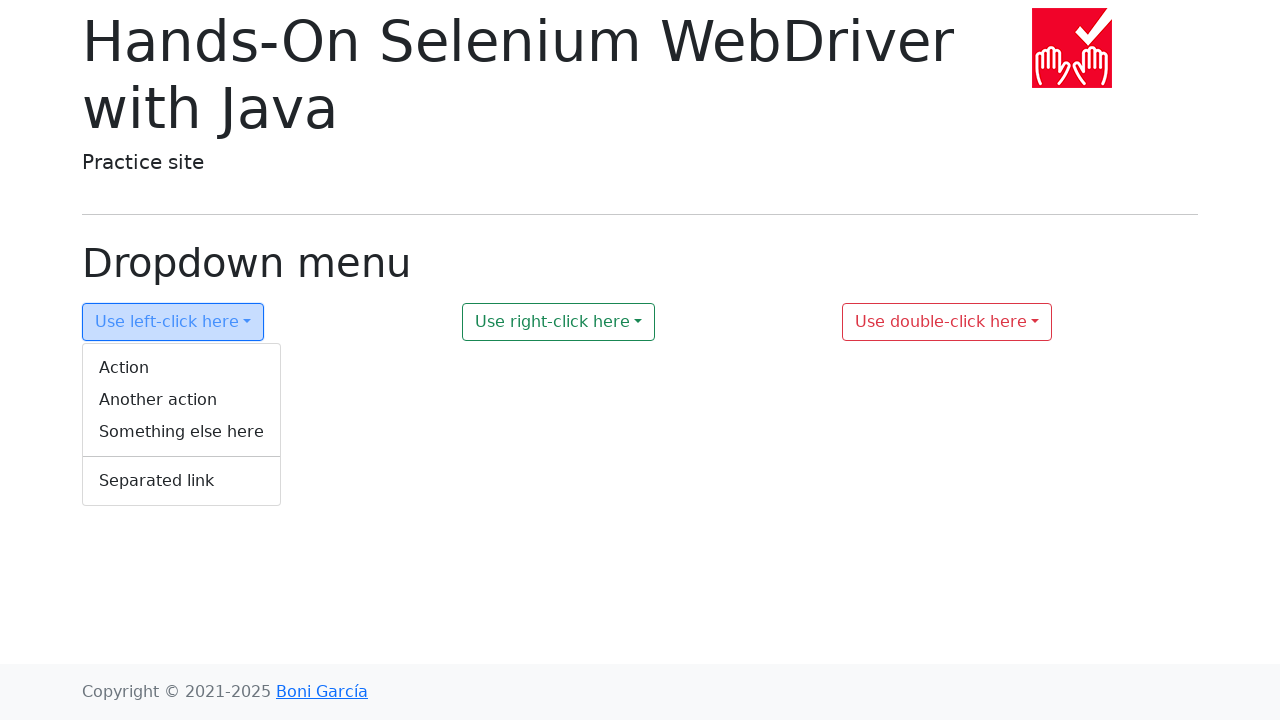

First dropdown menu appeared
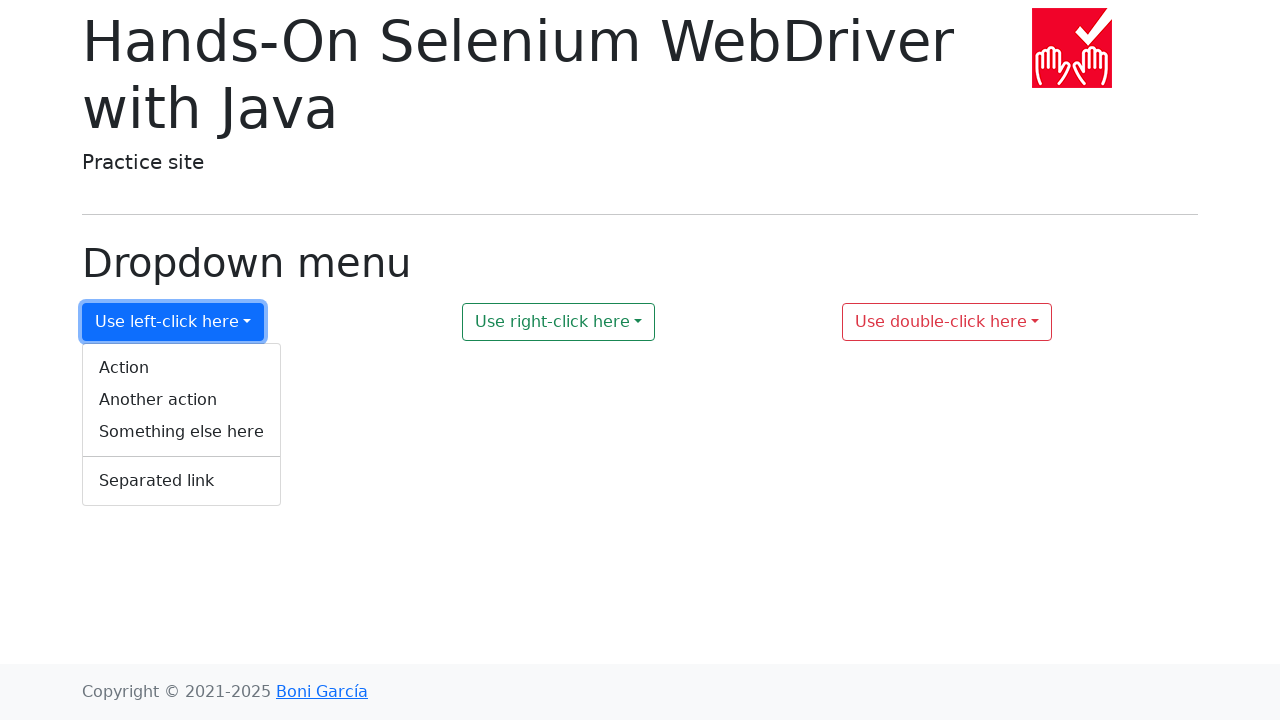

Right-clicked on second dropdown menu at (559, 322) on #my-dropdown-2
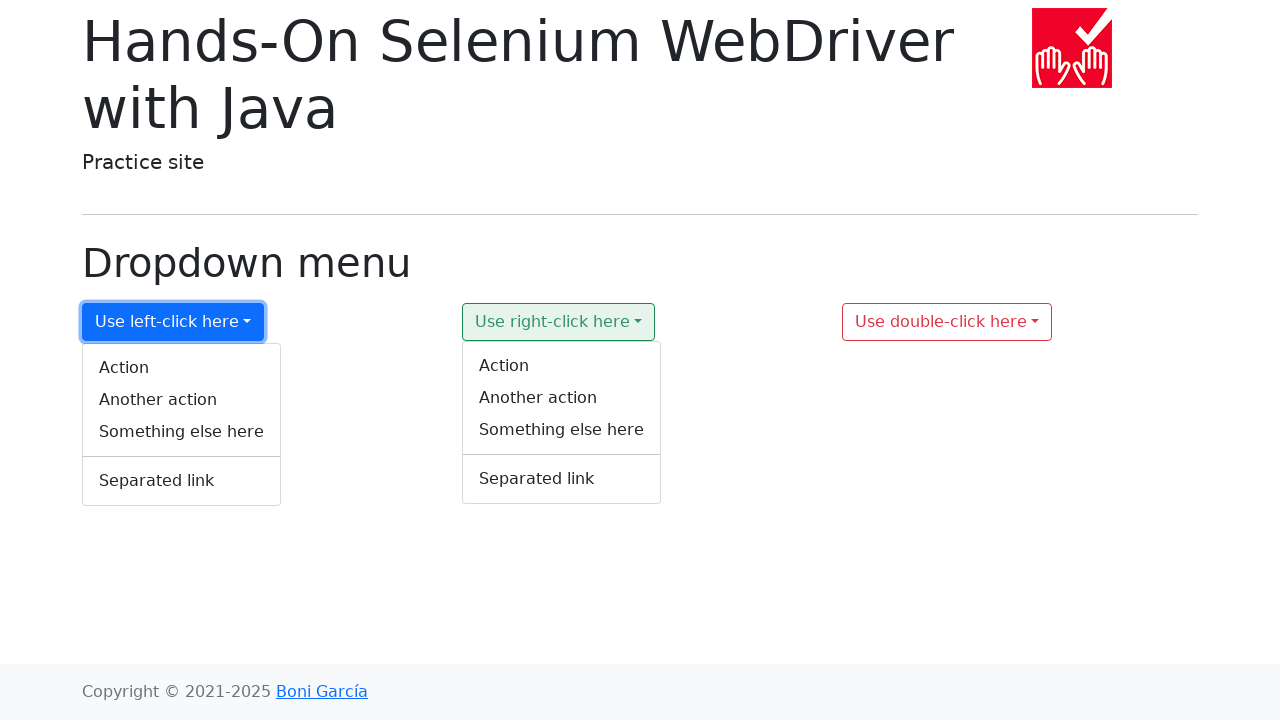

Context menu for second dropdown appeared
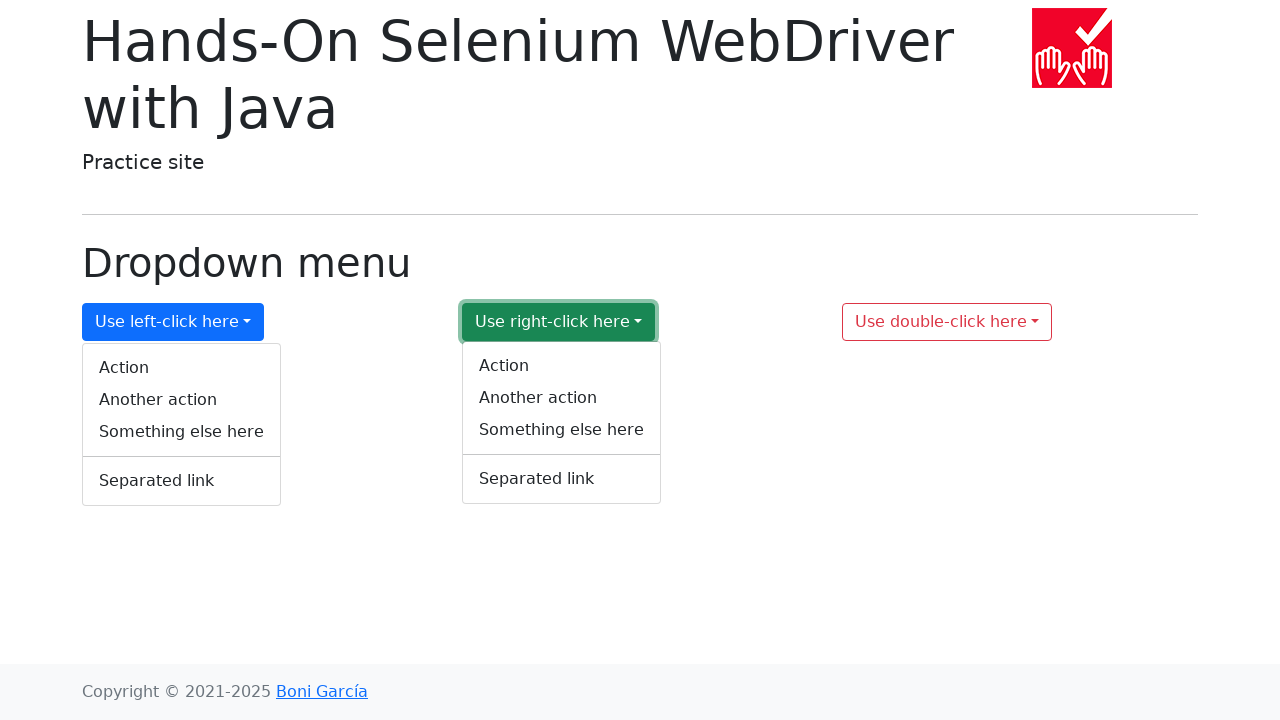

Double-clicked on third dropdown menu at (947, 322) on #my-dropdown-3
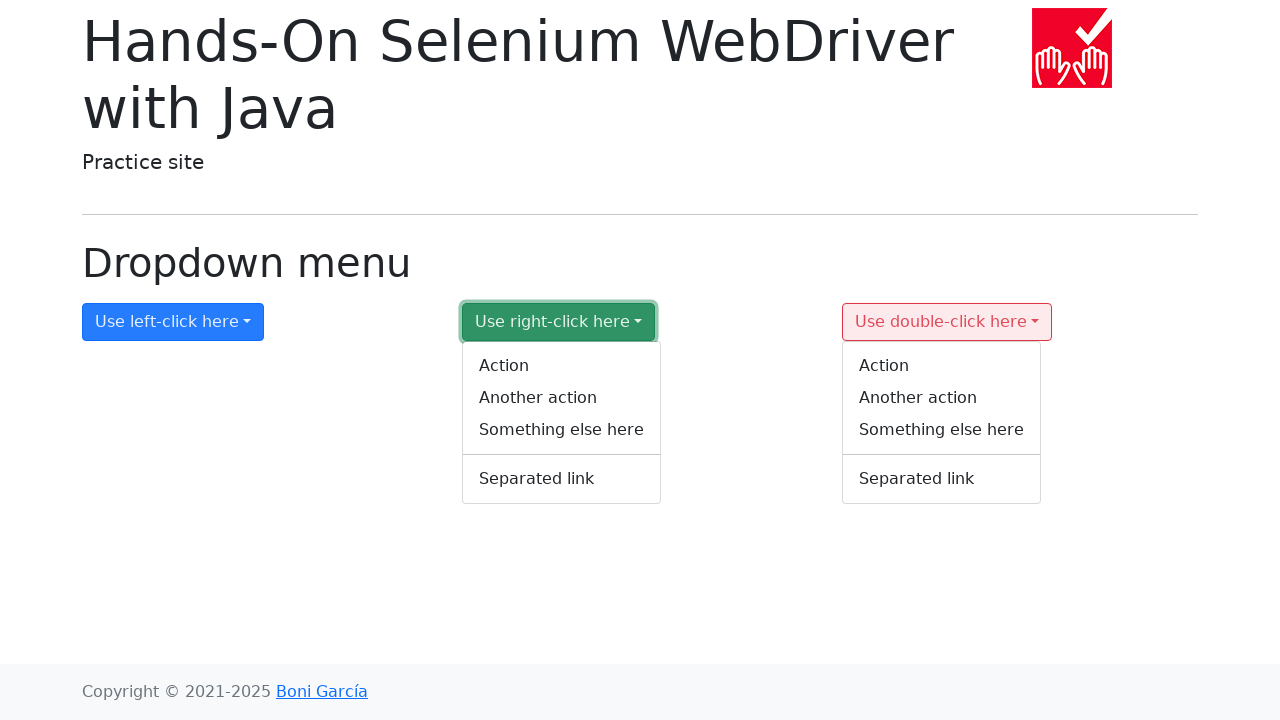

Context menu for third dropdown appeared
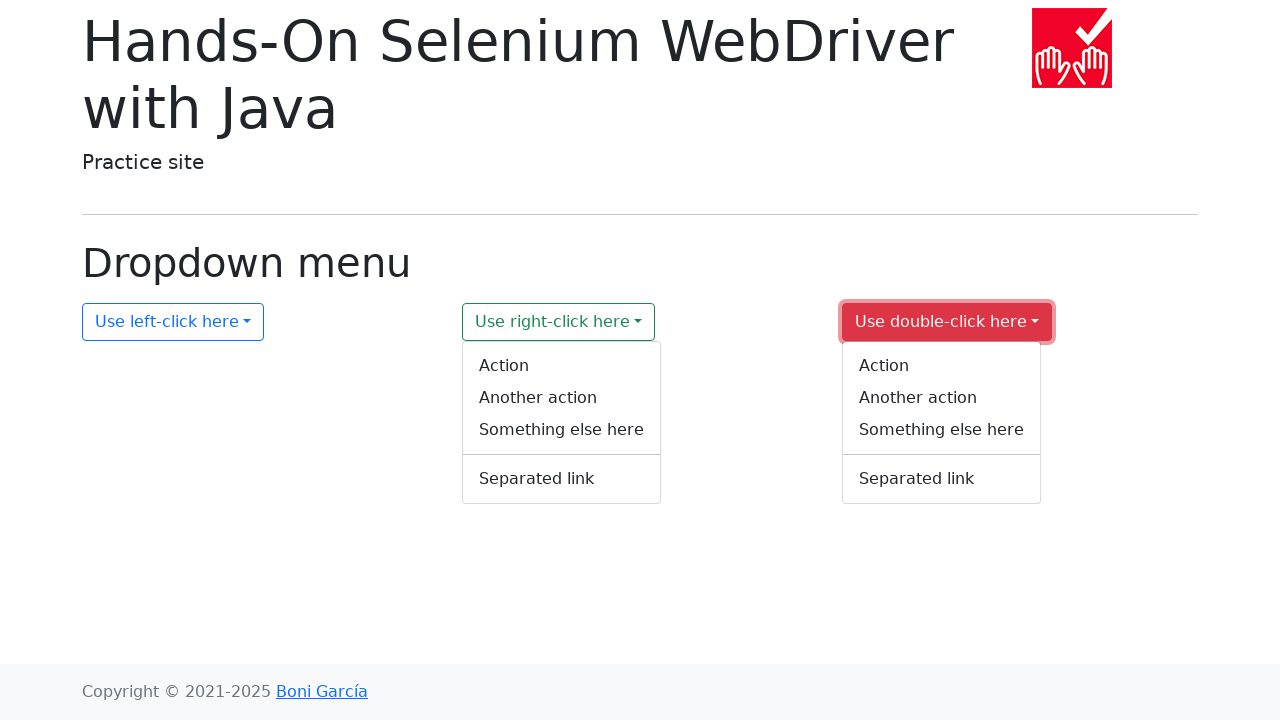

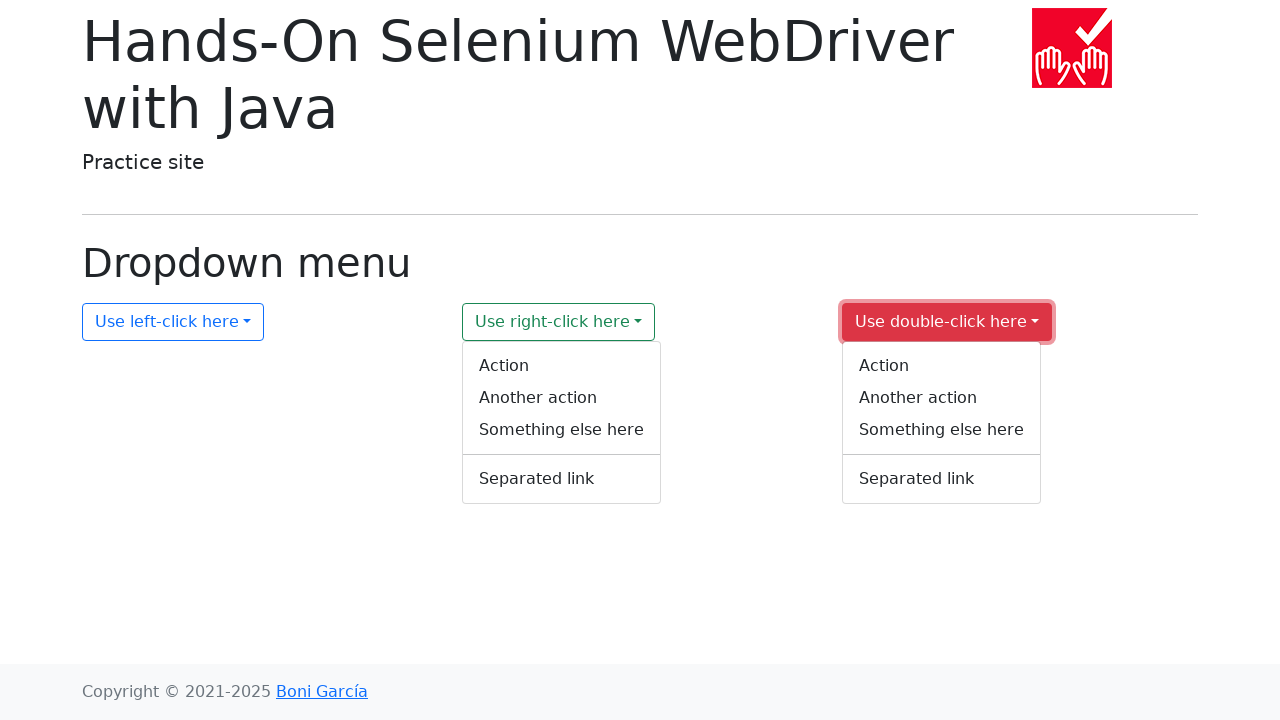